Tests window handling by opening multiple links in new windows/tabs and switching between them to verify titles

Starting URL: http://accounts.google.com/signup

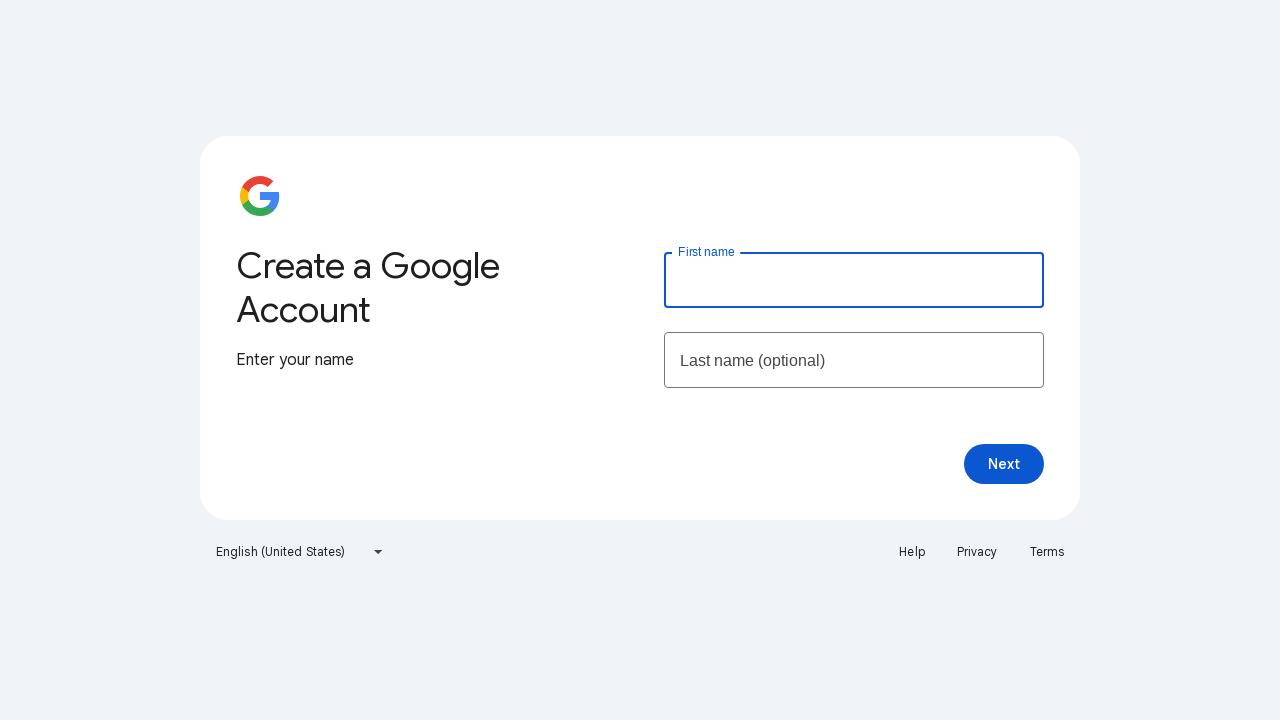

Clicked Help link to open in new tab/window at (912, 552) on text=Help
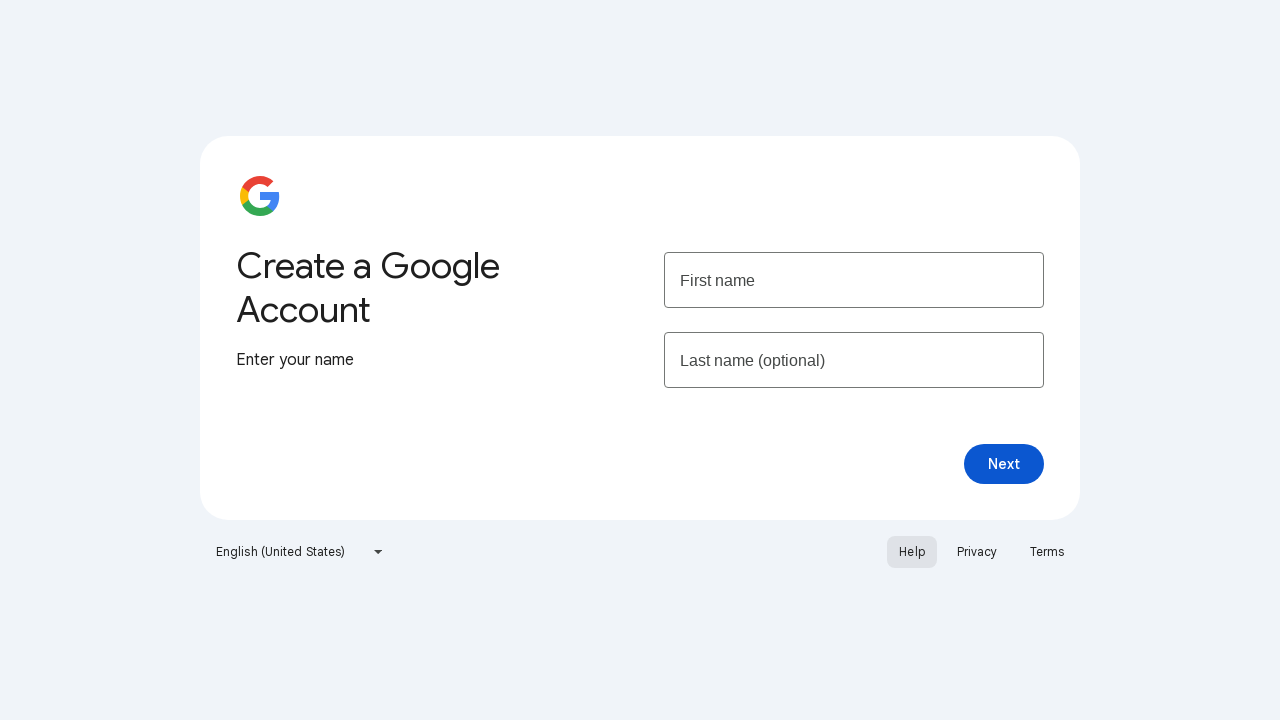

Captured new Help page object
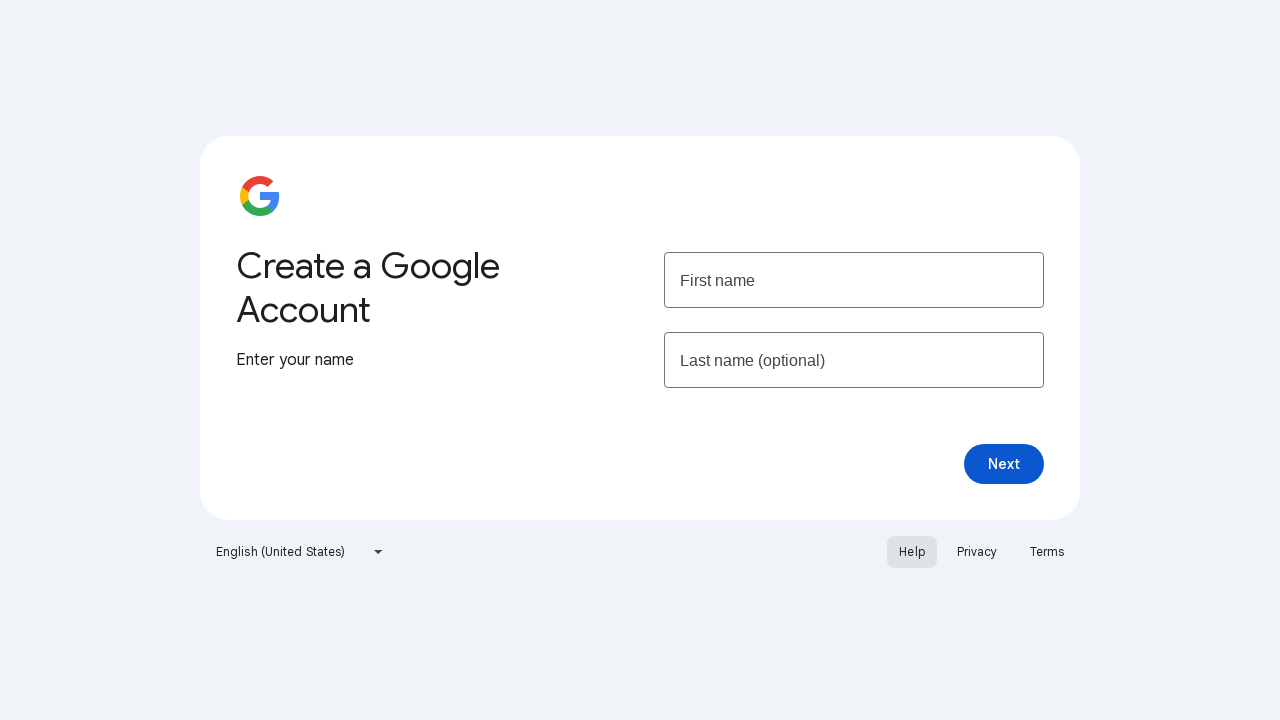

Clicked Privacy link to open in new tab/window at (977, 552) on xpath=//a[text()='Privacy']
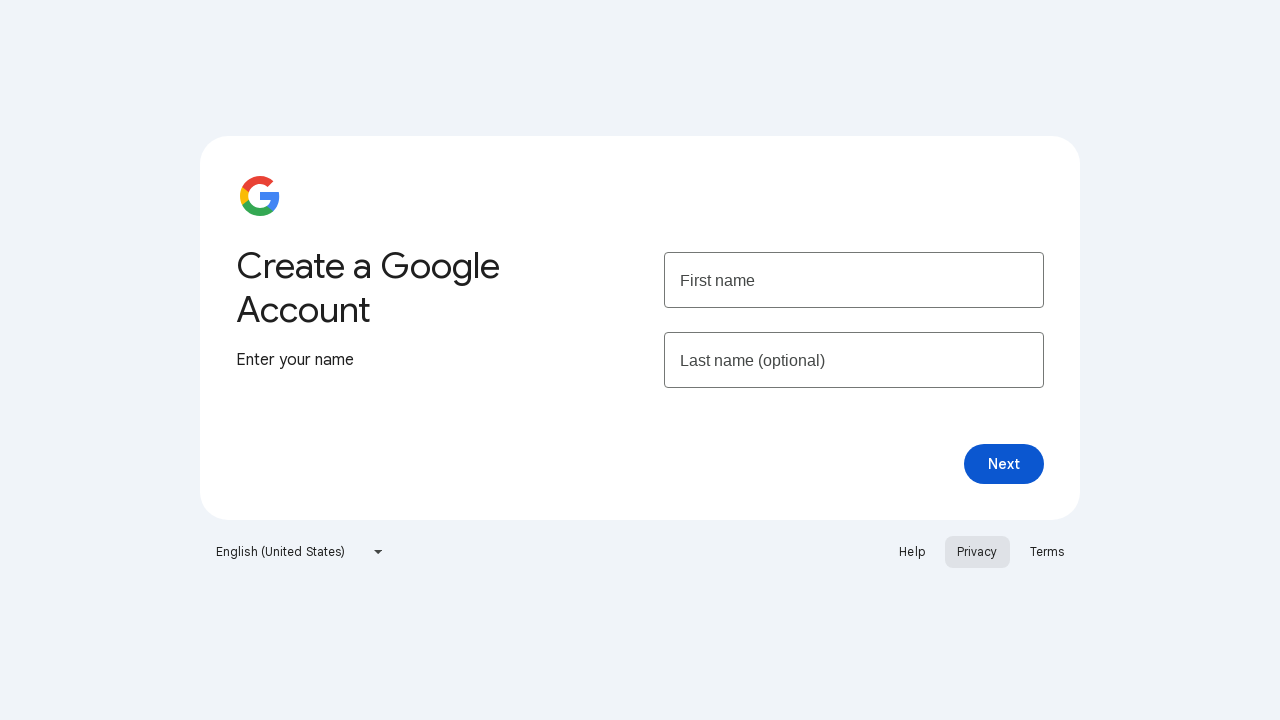

Captured new Privacy page object
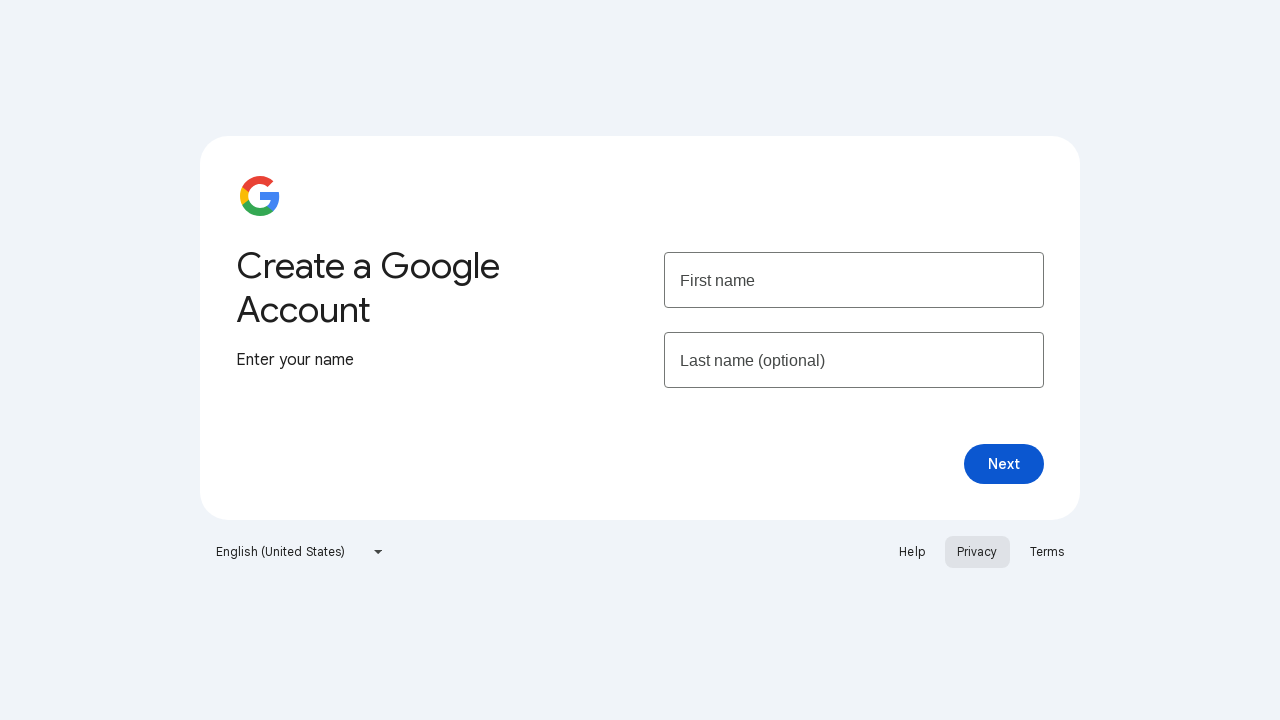

Retrieved main page title: <bound method Page.title of <Page url='https://accounts.google.com/lifecycle/steps/signup/name?dsh=S641427469:1772108659062703&flowEntry=SignUp&flowName=GlifWebSignIn&TL=AHU8sQv7SdpF_CrYf4k6QBUpEdNOdWmPI5ojYjg-K4HKLgfOO2r4f2nZXiOtjtQk&continue=https://accounts.google.com/ManageAccount?nc%3D1'>>
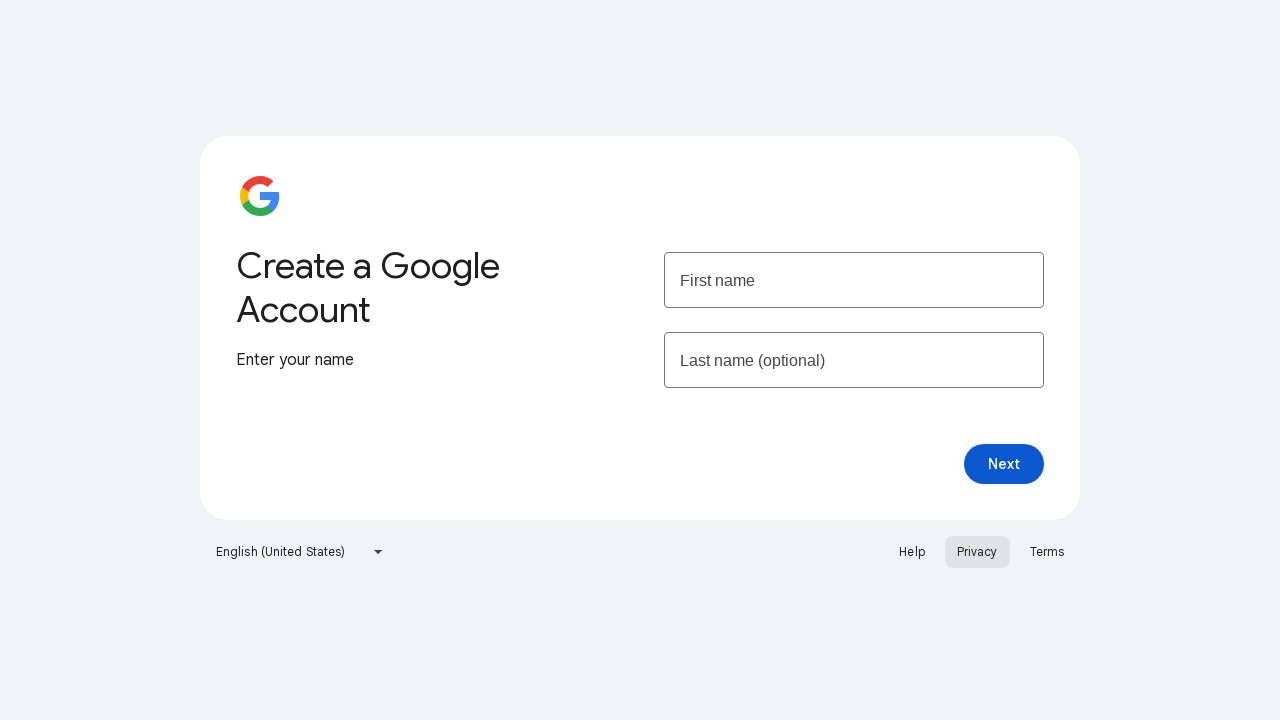

Retrieved Help page title: <bound method Page.title of <Page url='https://support.google.com/accounts?hl=en&visit_id=639077054638558044-863661910&rd=2&p=account_iph#topic=3382296'>>
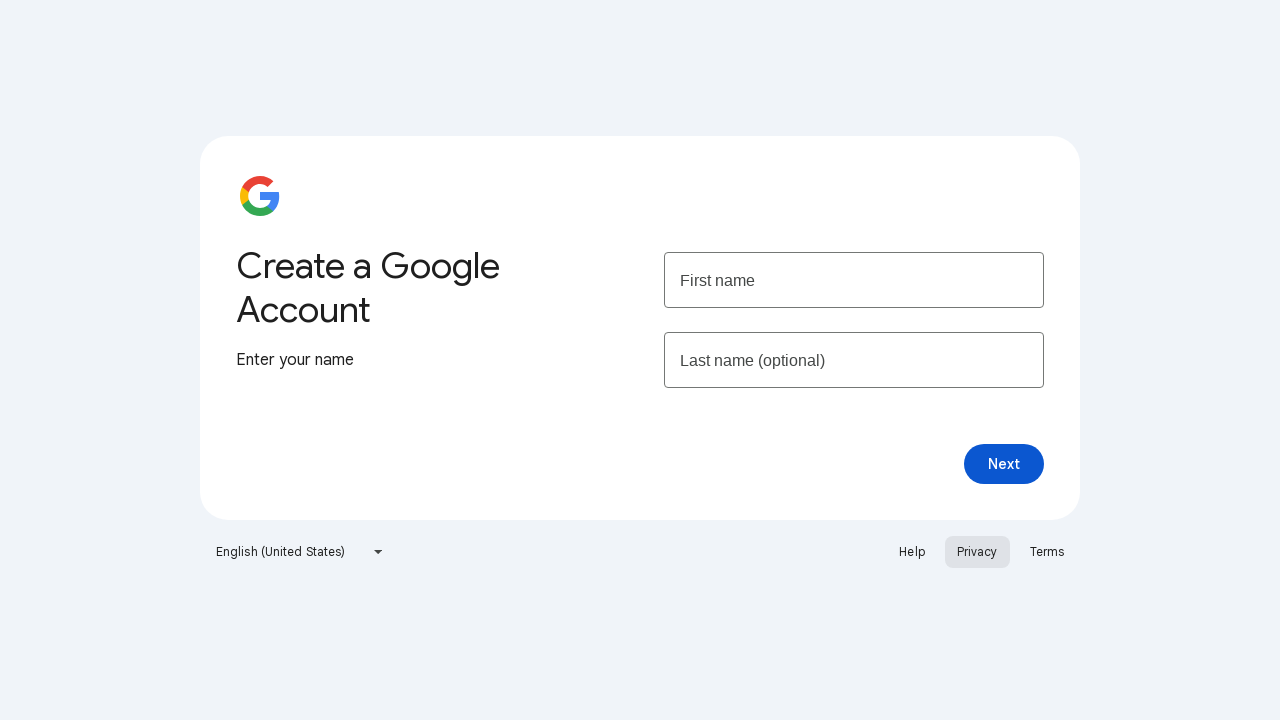

Retrieved Privacy page title: <bound method Page.title of <Page url='https://policies.google.com/privacy?gl=US&hl=en-US'>>
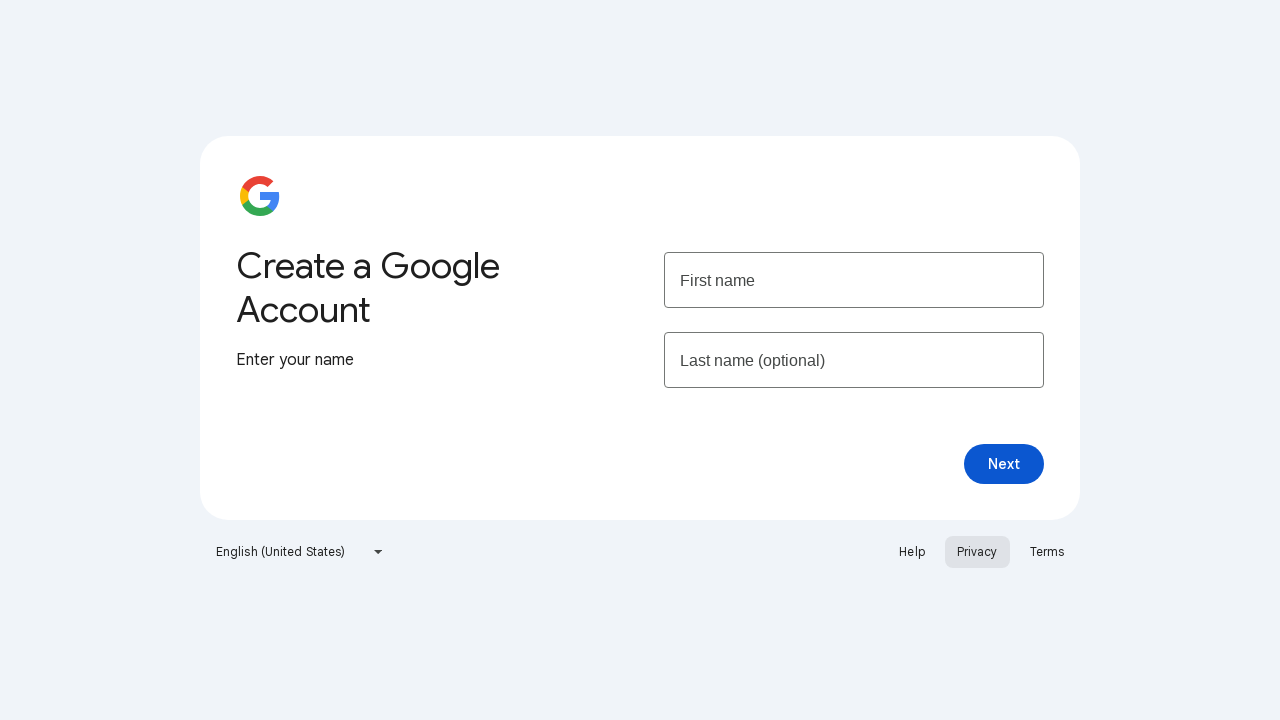

Brought main page back to front
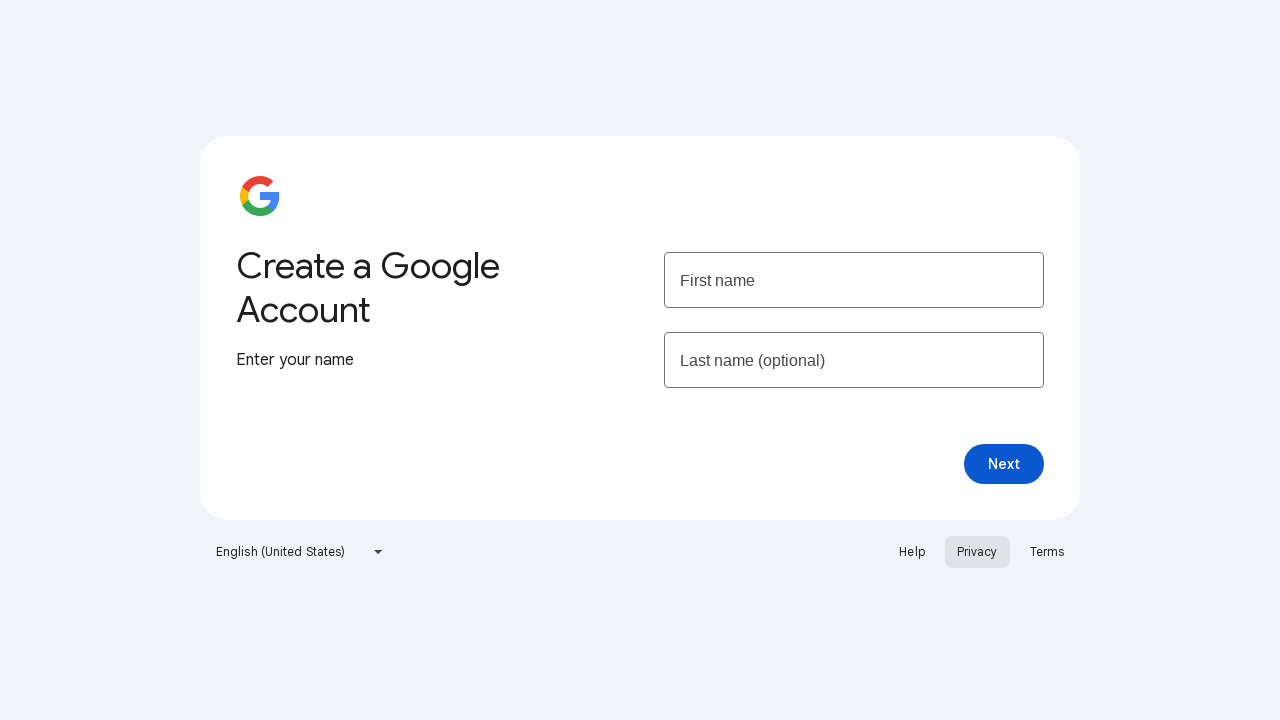

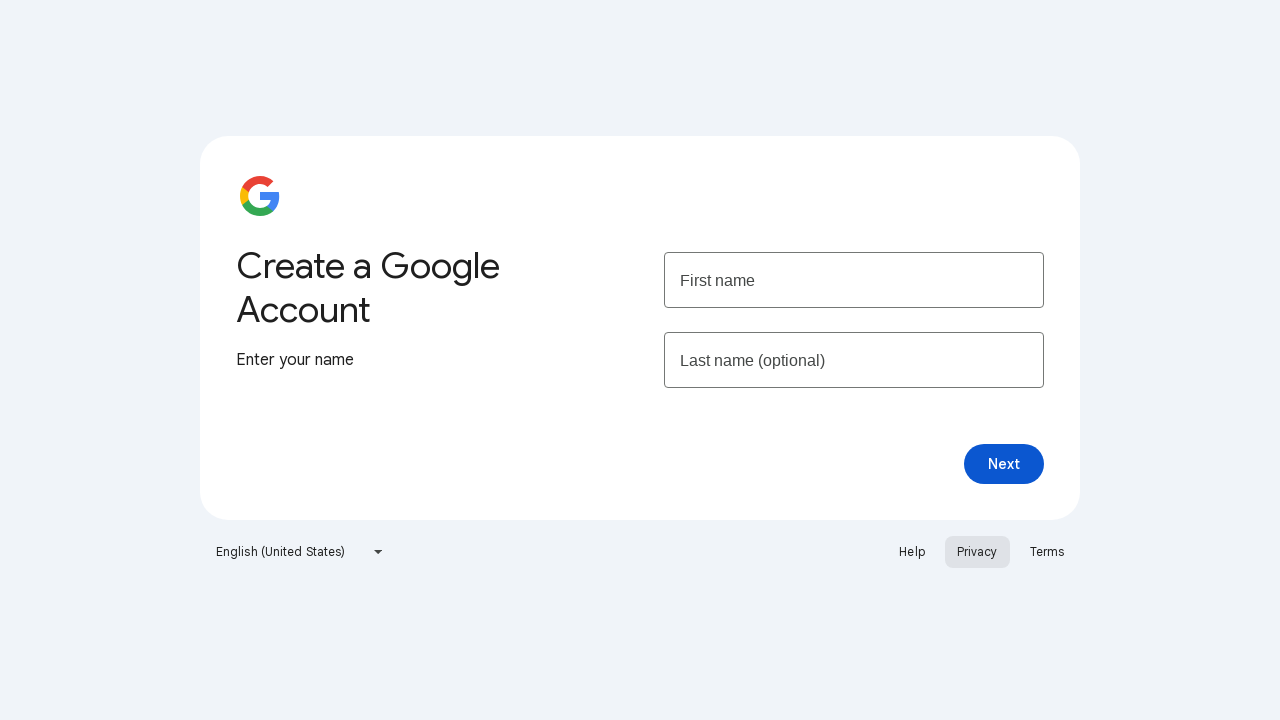